Tests mouse click action on a link element and then performs a browser back navigation

Starting URL: https://awesomeqa.com/selenium/mouse_interaction.html

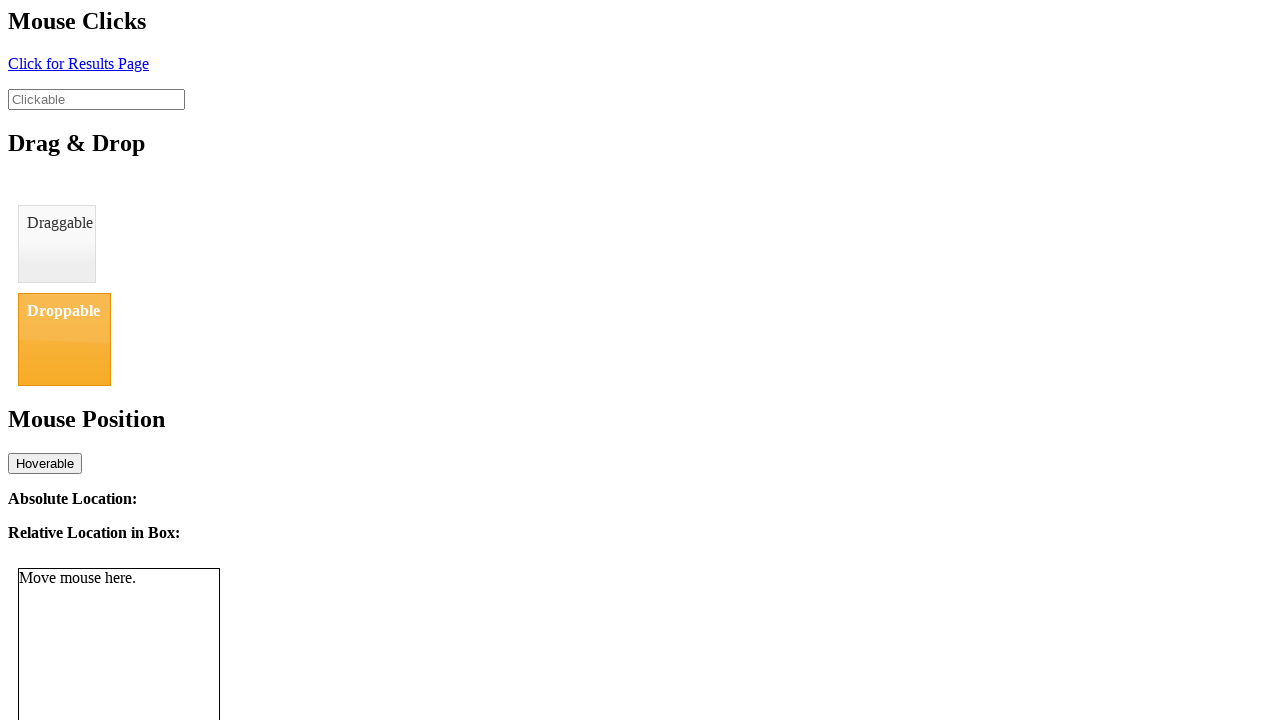

Clicked link element with id 'click' at (78, 63) on #click
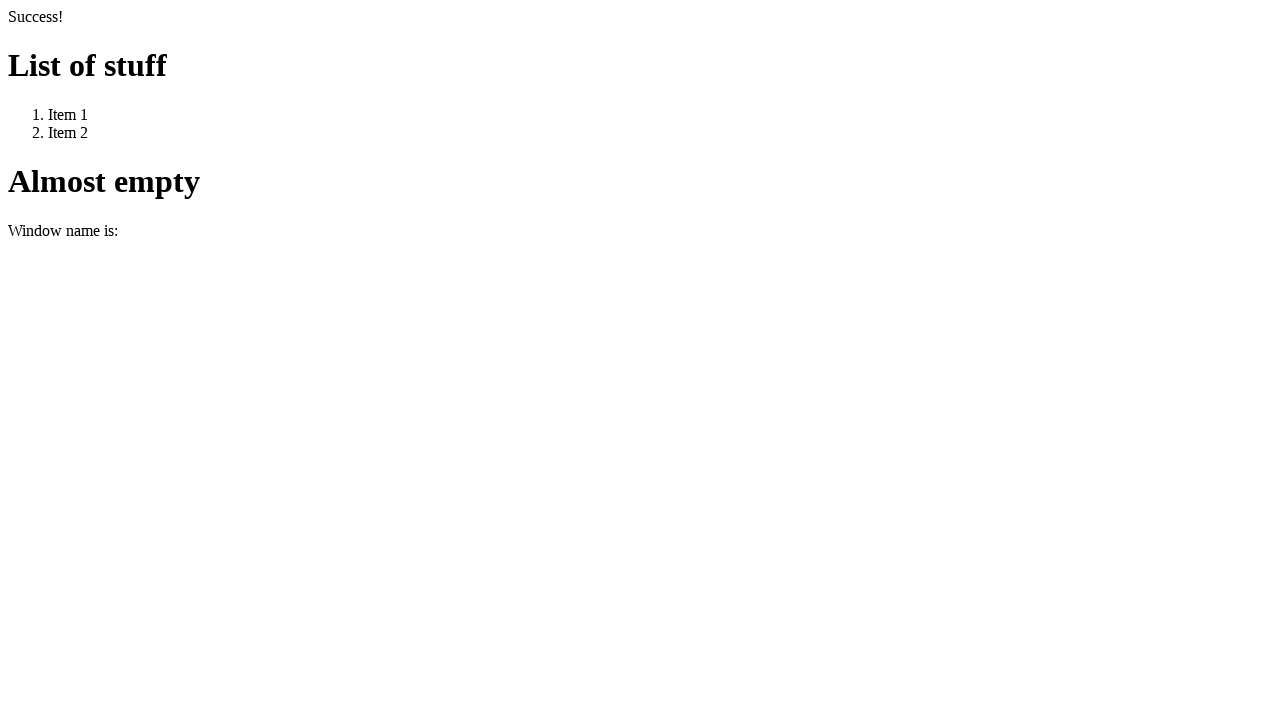

Page load state reached
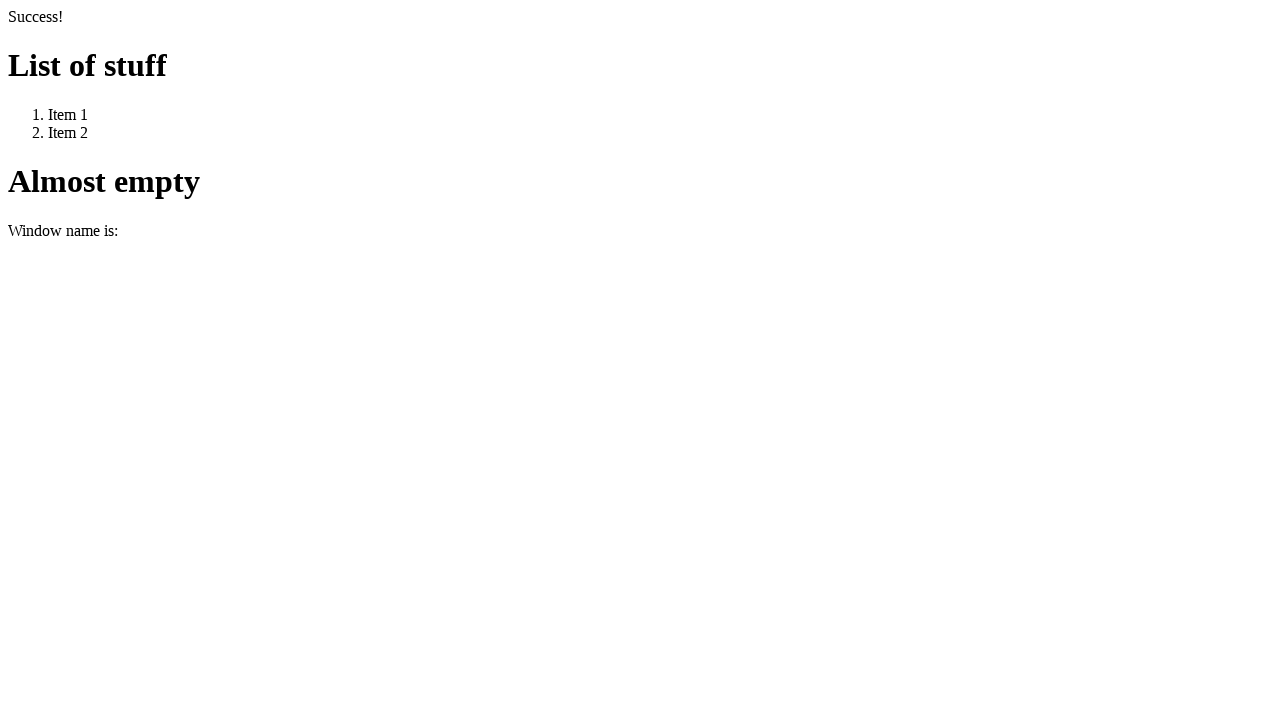

Navigated back to previous page using browser history
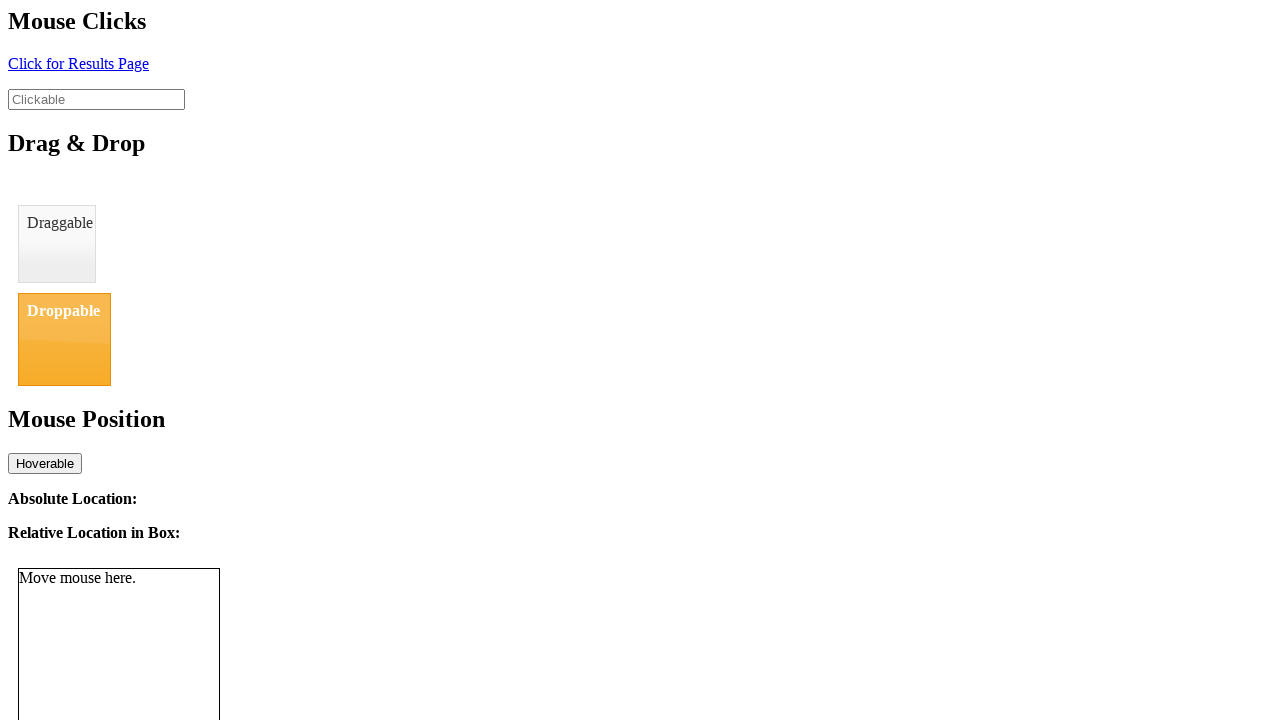

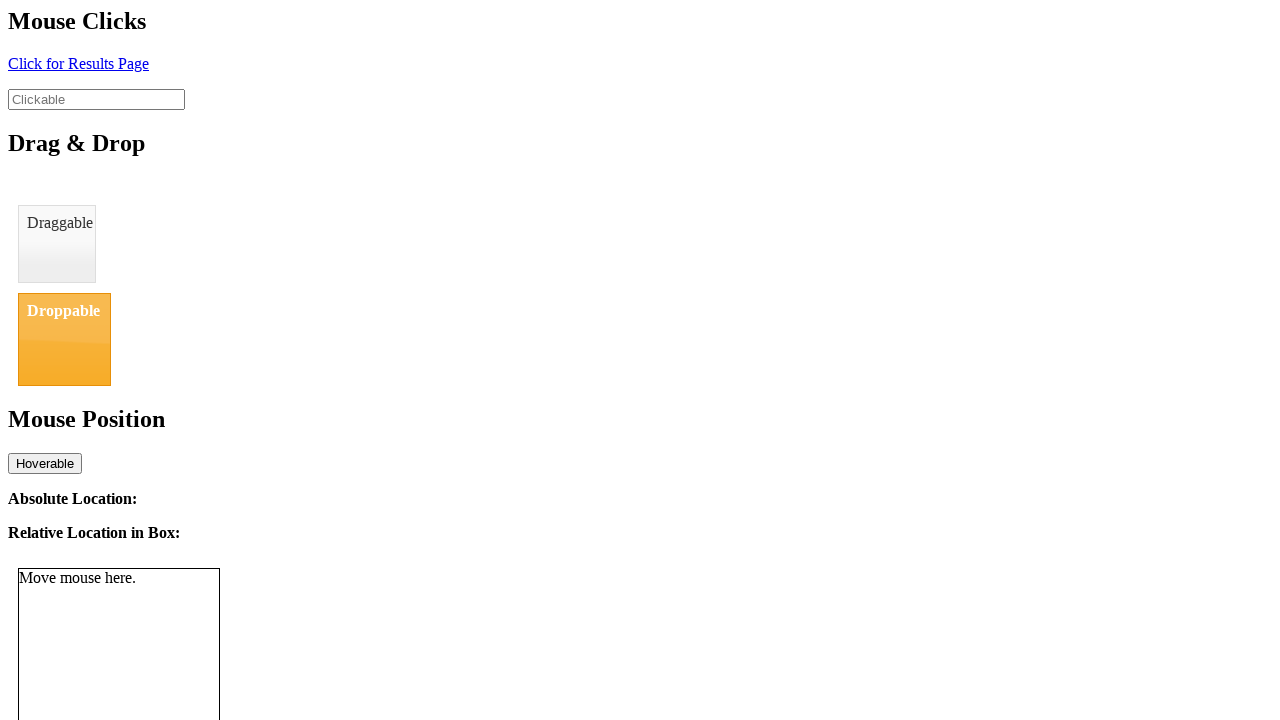